Tests adding products to cart by navigating to a product page and clicking the add button multiple times for different products with varying quantities.

Starting URL: https://material.playwrightvn.com/

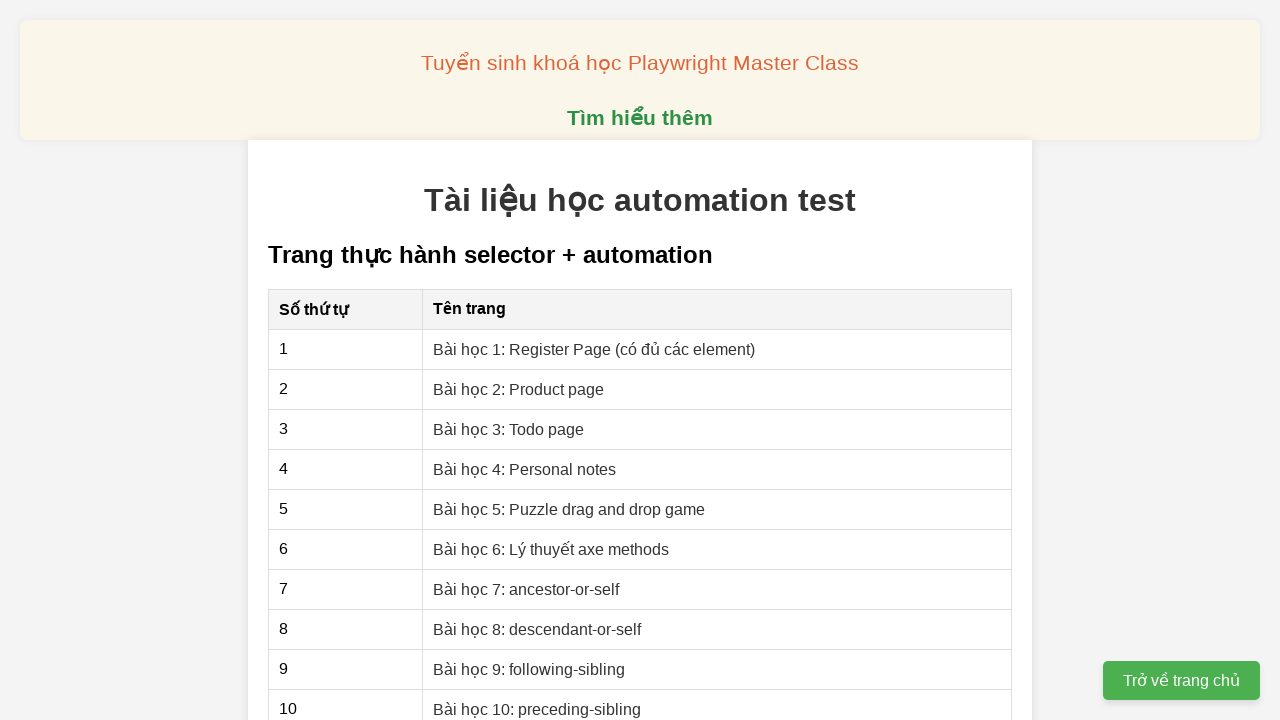

Clicked on Lesson 2: Product page link at (519, 389) on xpath=//a[text()='Bài học 2: Product page']
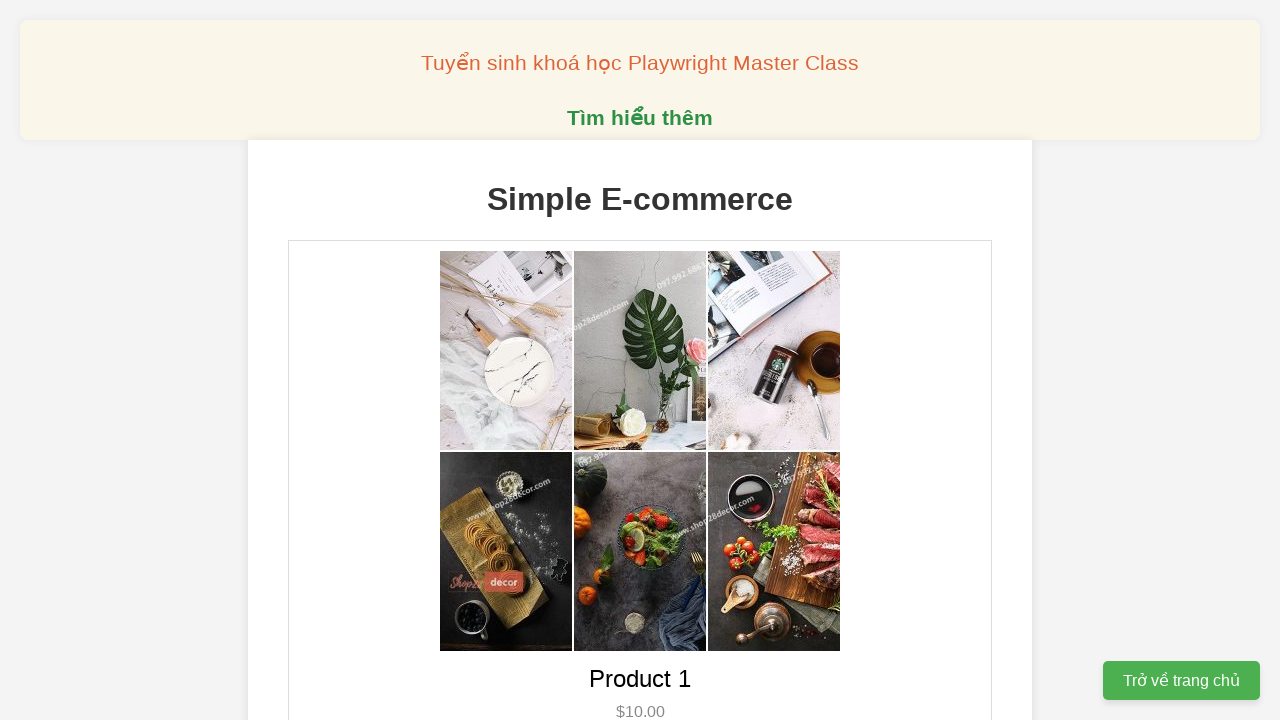

Product page loaded with Product 1 visible
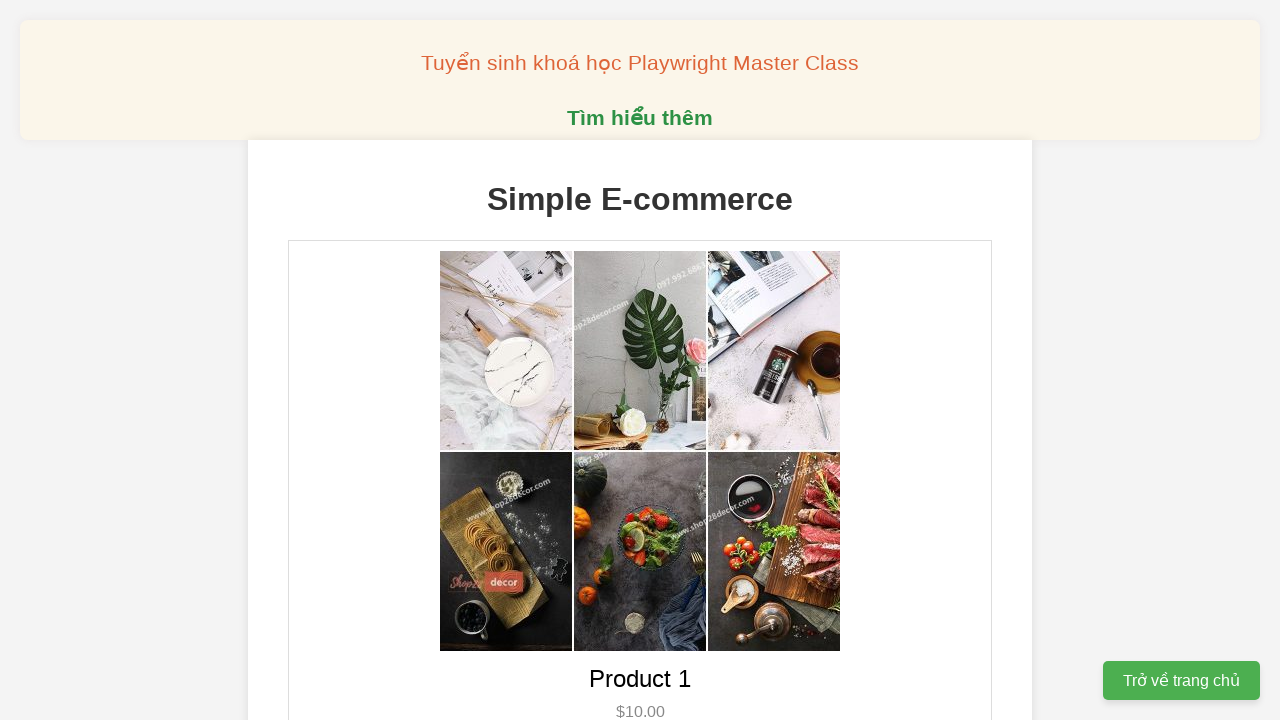

Added Product 1 to cart at (640, 360) on //div[text()='Product 1']/following-sibling::button[1]
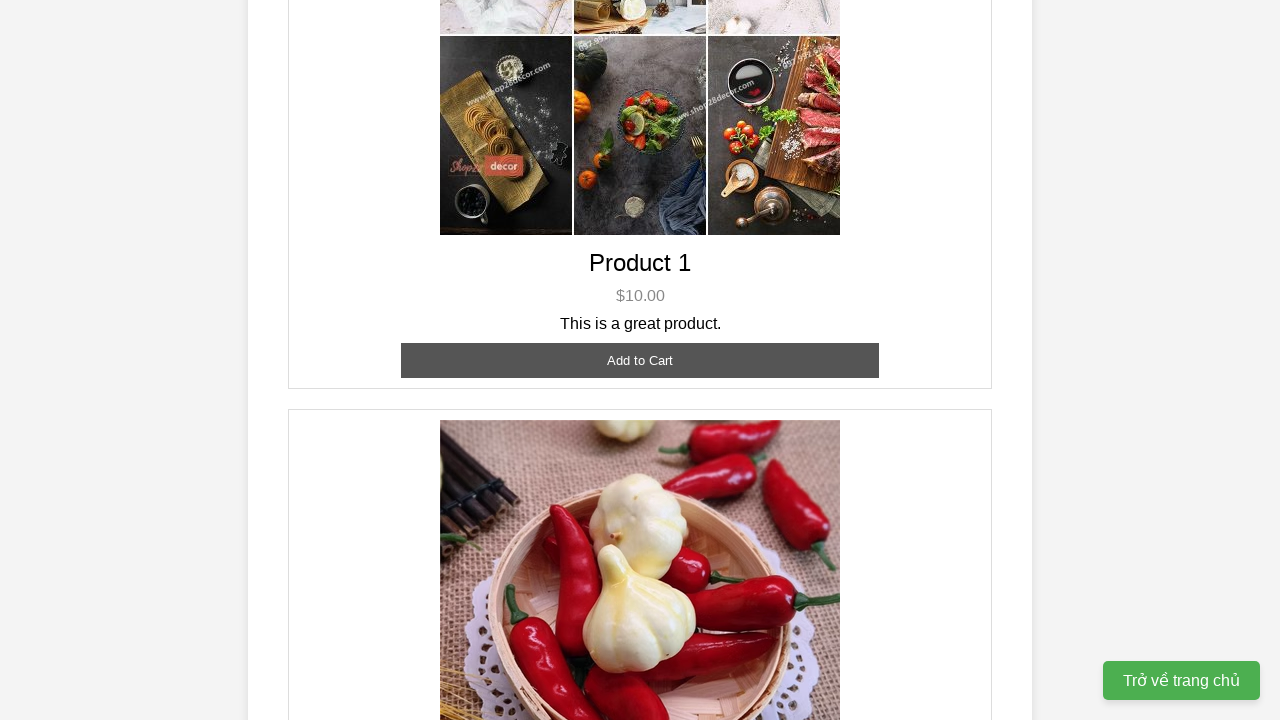

Added Product 1 to cart at (640, 360) on //div[text()='Product 1']/following-sibling::button[1]
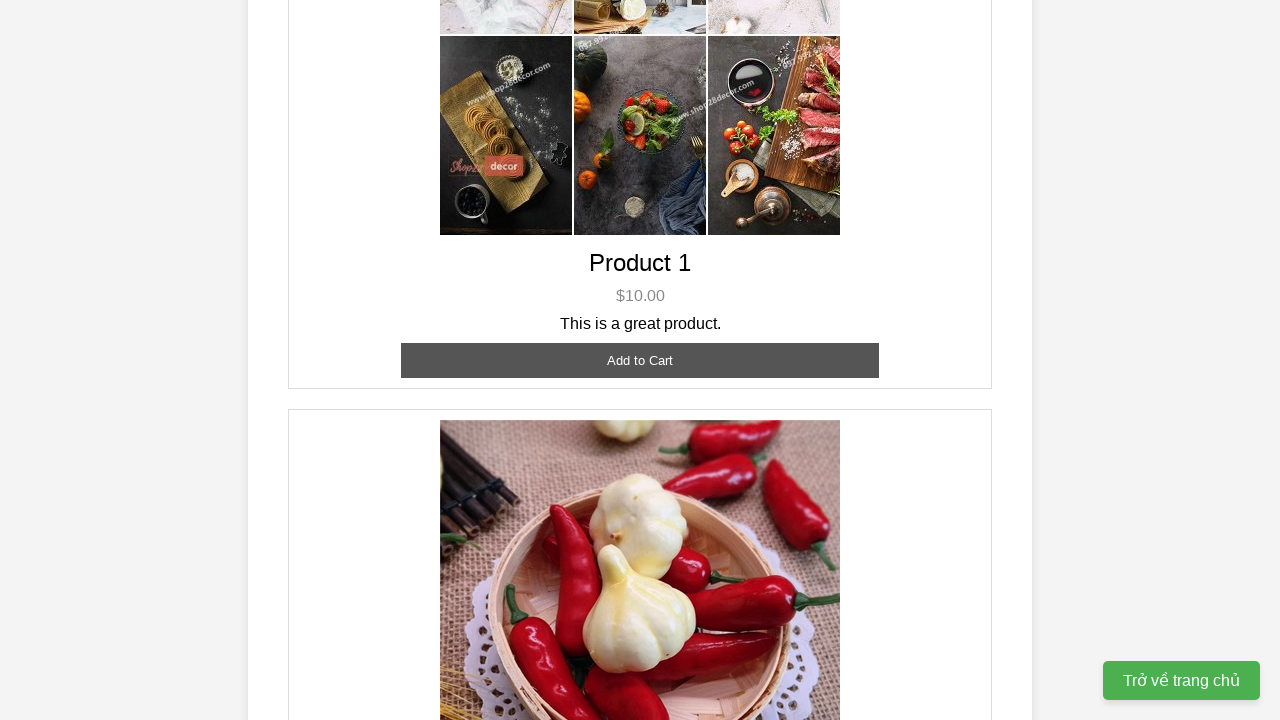

Added Product 1 to cart at (640, 360) on //div[text()='Product 1']/following-sibling::button[1]
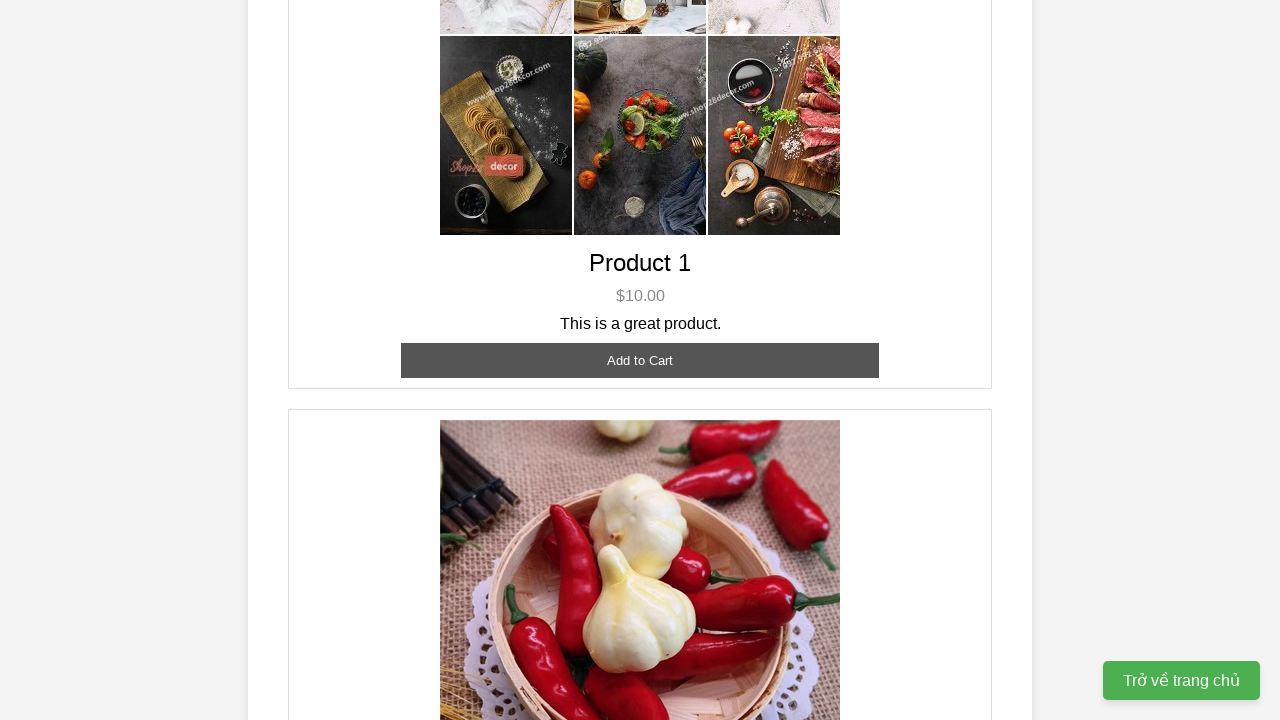

Added Product 2 to cart at (640, 360) on //div[text()='Product 2']/following-sibling::button[1]
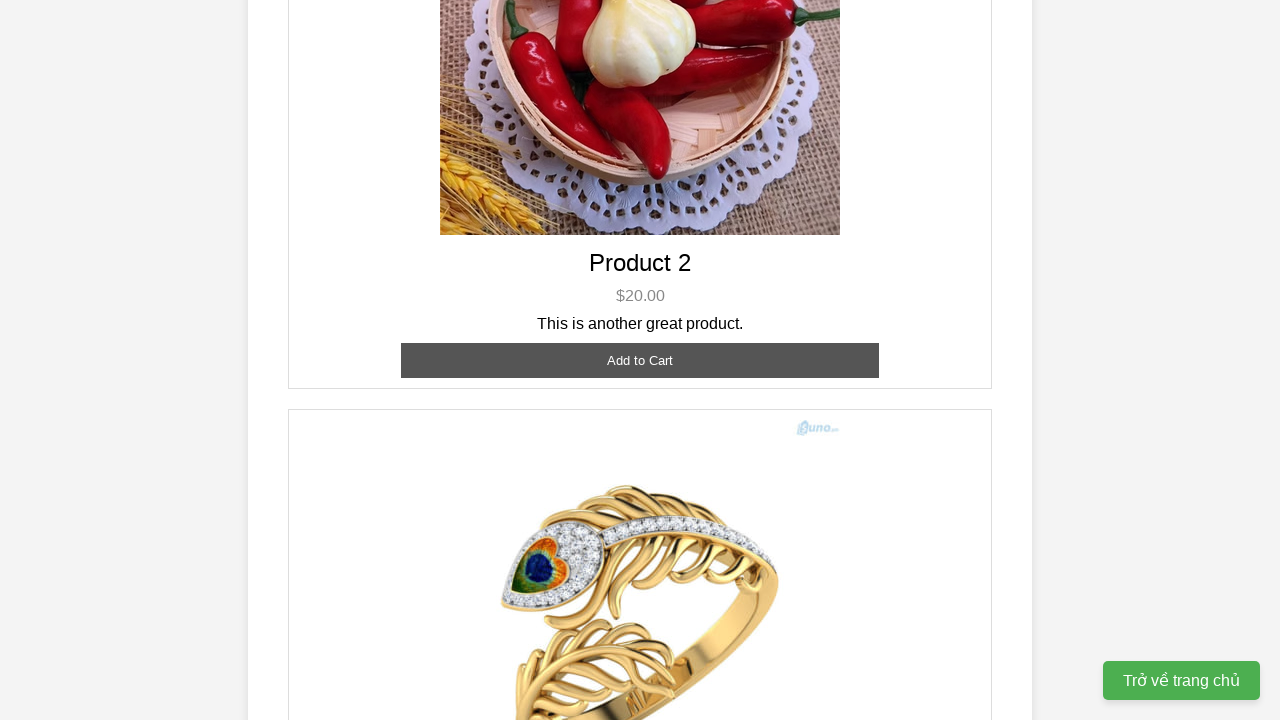

Added Product 2 to cart at (640, 360) on //div[text()='Product 2']/following-sibling::button[1]
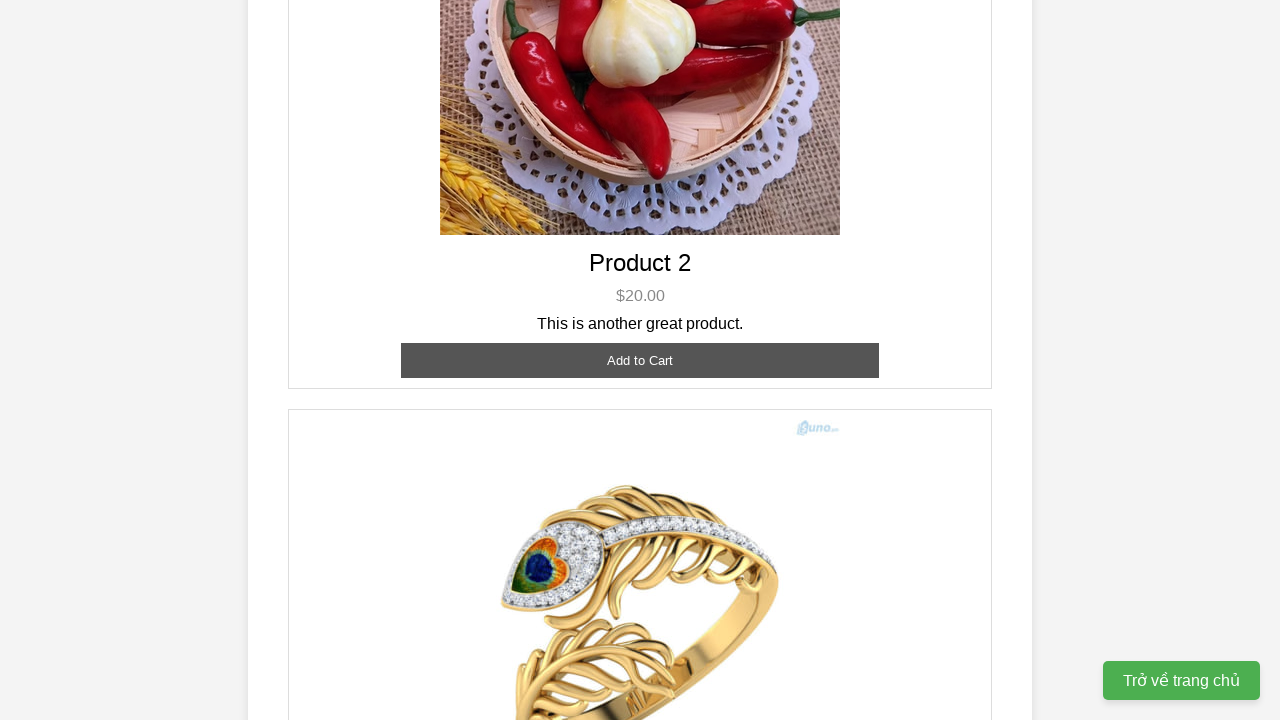

Added Product 3 to cart at (640, 388) on //div[text()='Product 3']/following-sibling::button[1]
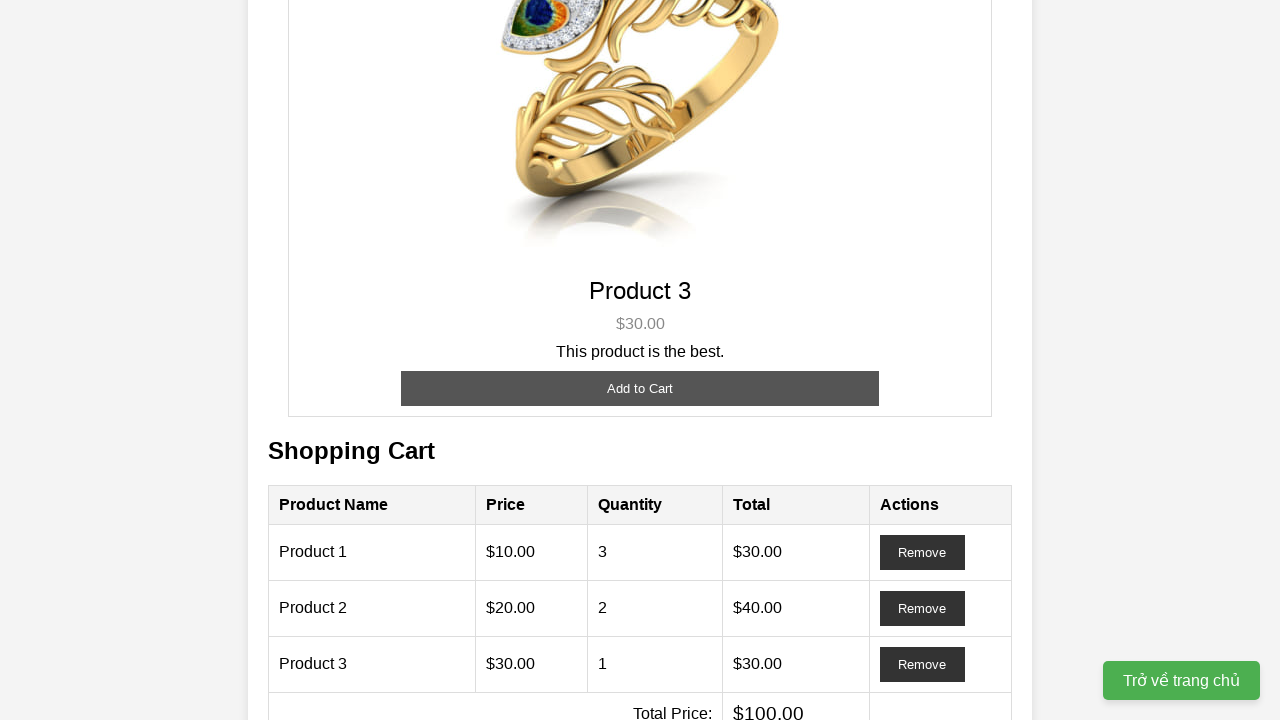

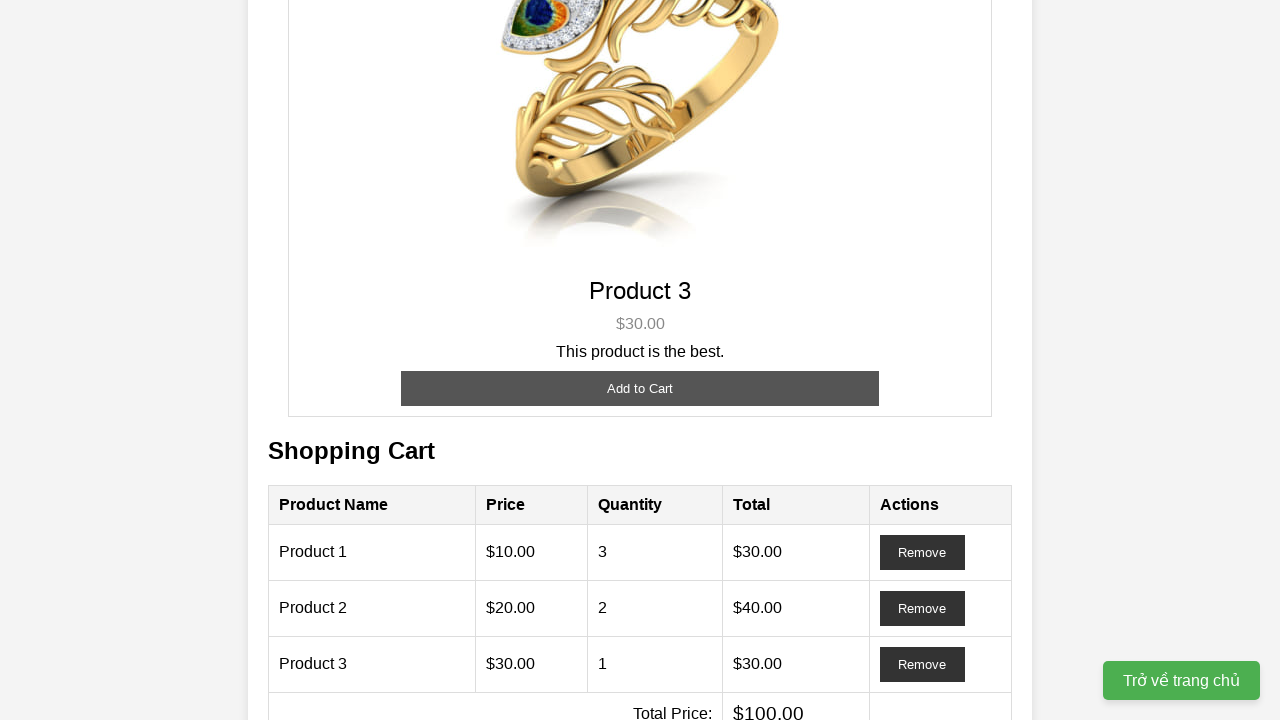